Navigates to Swarthmore College course catalog, clicks on a department, and waits for the course listings to load.

Starting URL: https://catalog.swarthmore.edu/content.php?catoid=7&navoid=194

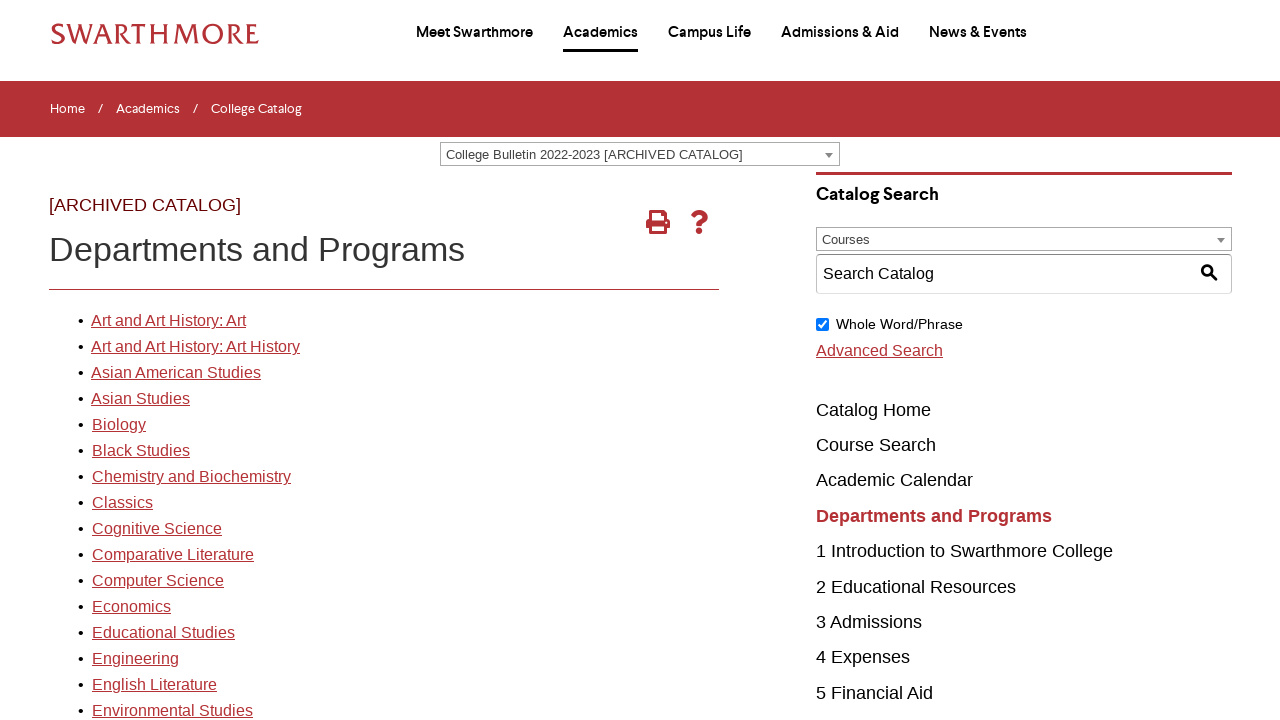

Clicked on the first department link in the catalog at (168, 321) on xpath=//*[@id='gateway-page']/body/table/tbody/tr[3]/td[1]/table/tbody/tr[2]/td[
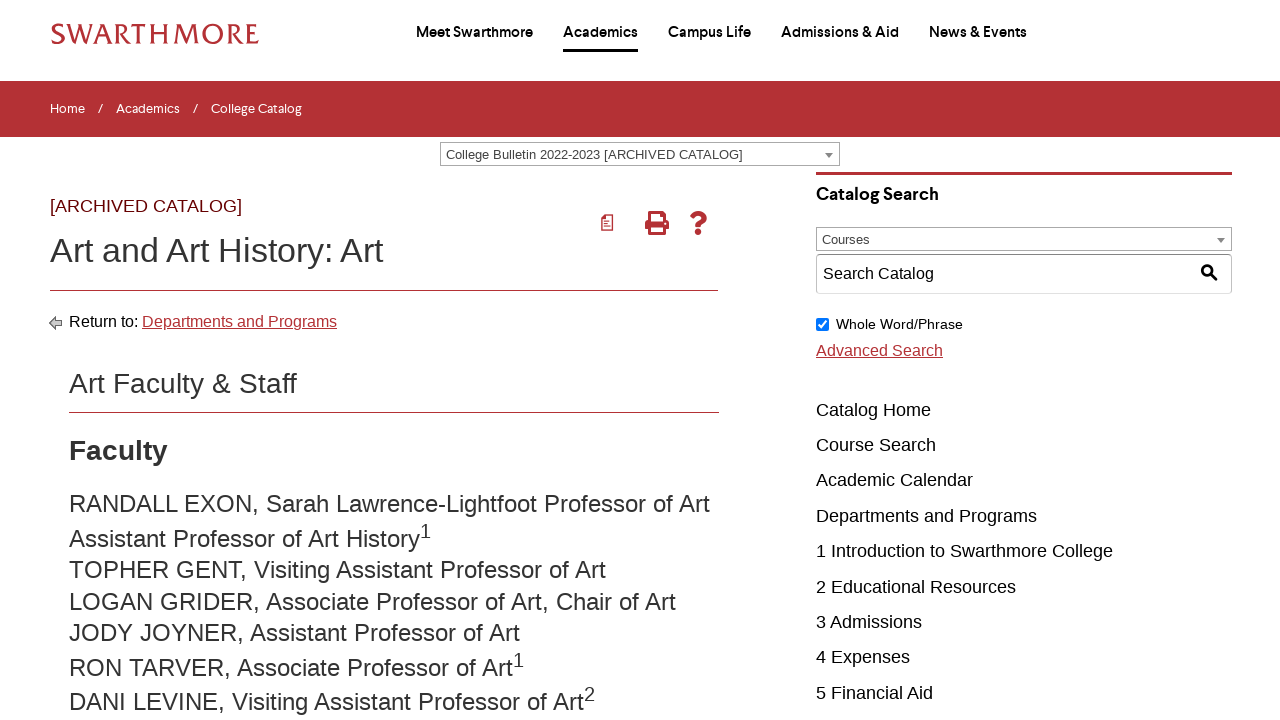

Course listings loaded successfully
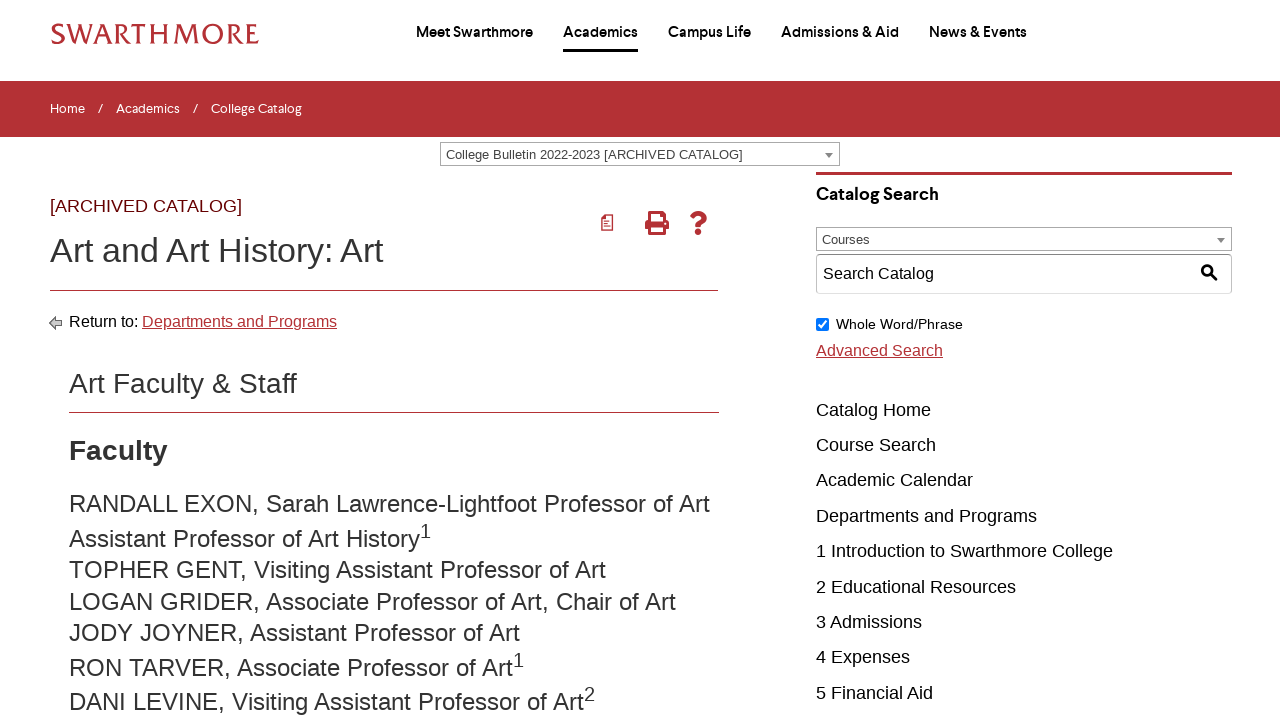

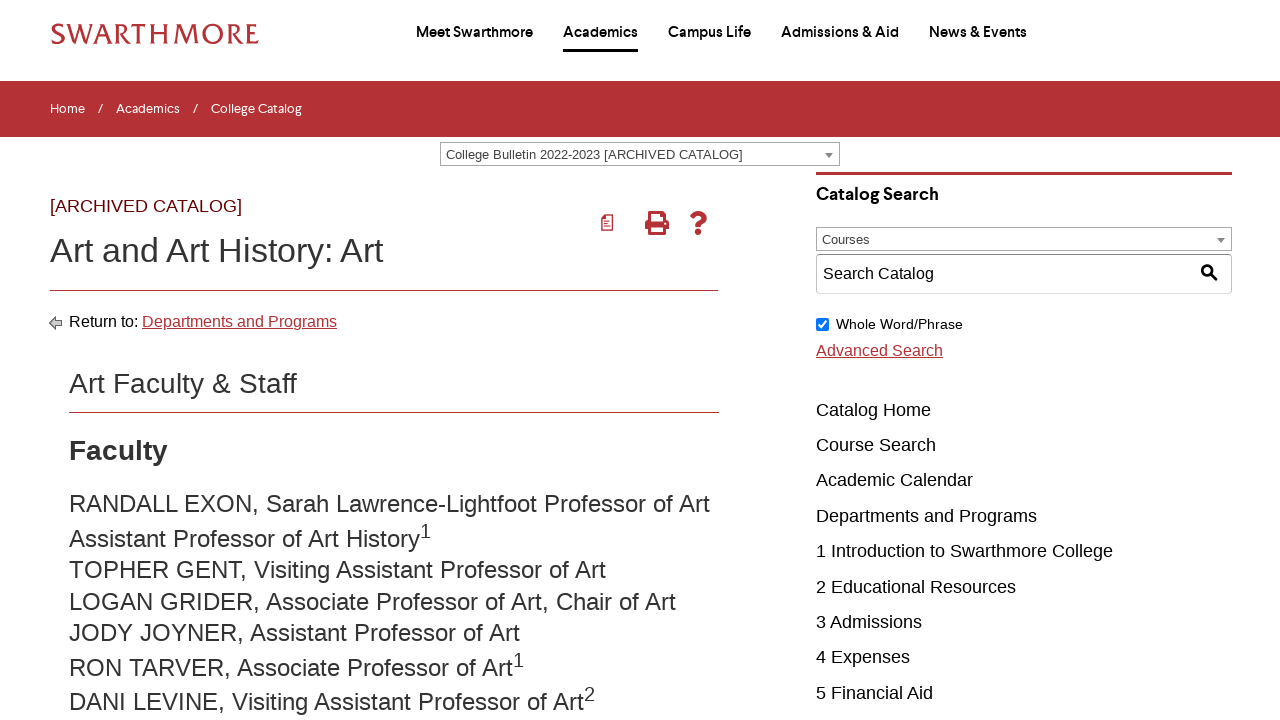